Tests a contact form submission by navigating to the form page, filling in email and message fields, and submitting to verify the thank you page appears

Starting URL: https://ualhmis2025-lasvecinasdevalencia.github.io/GallardoMartinez/

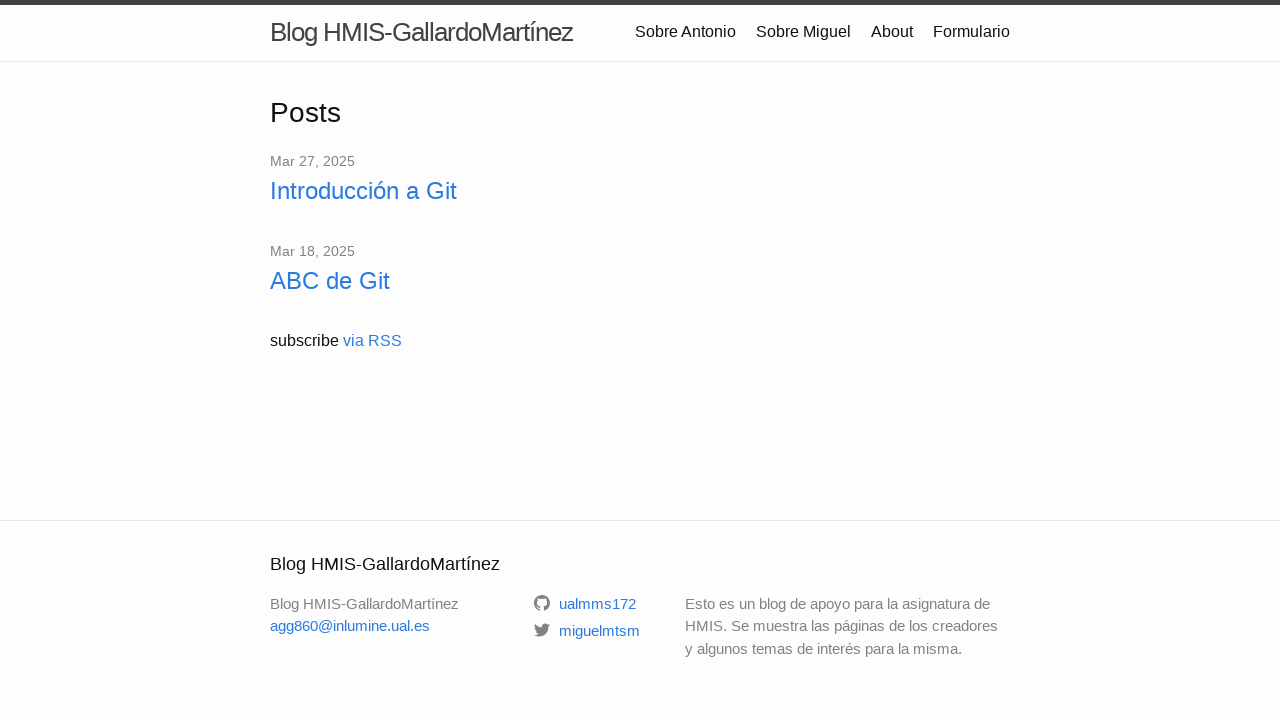

Waited for 'Formulario' link to appear
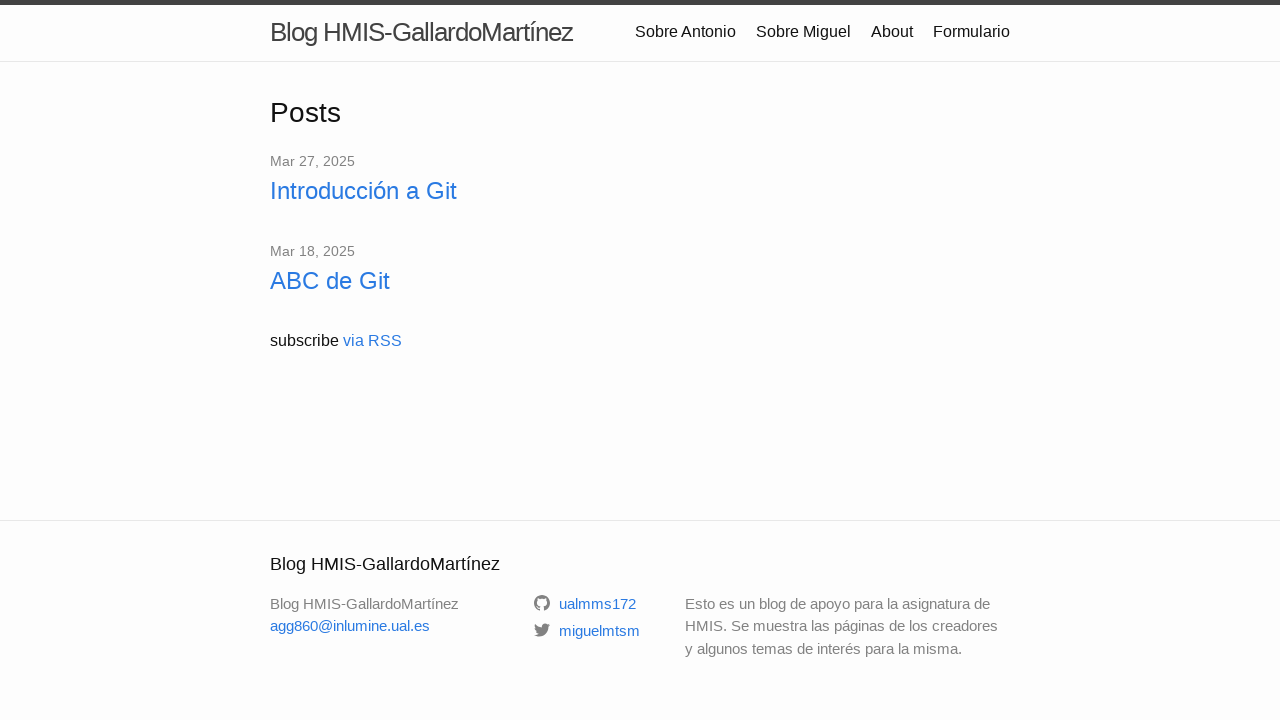

Clicked on 'Formulario' link to navigate to the form page at (972, 32) on text=Formulario
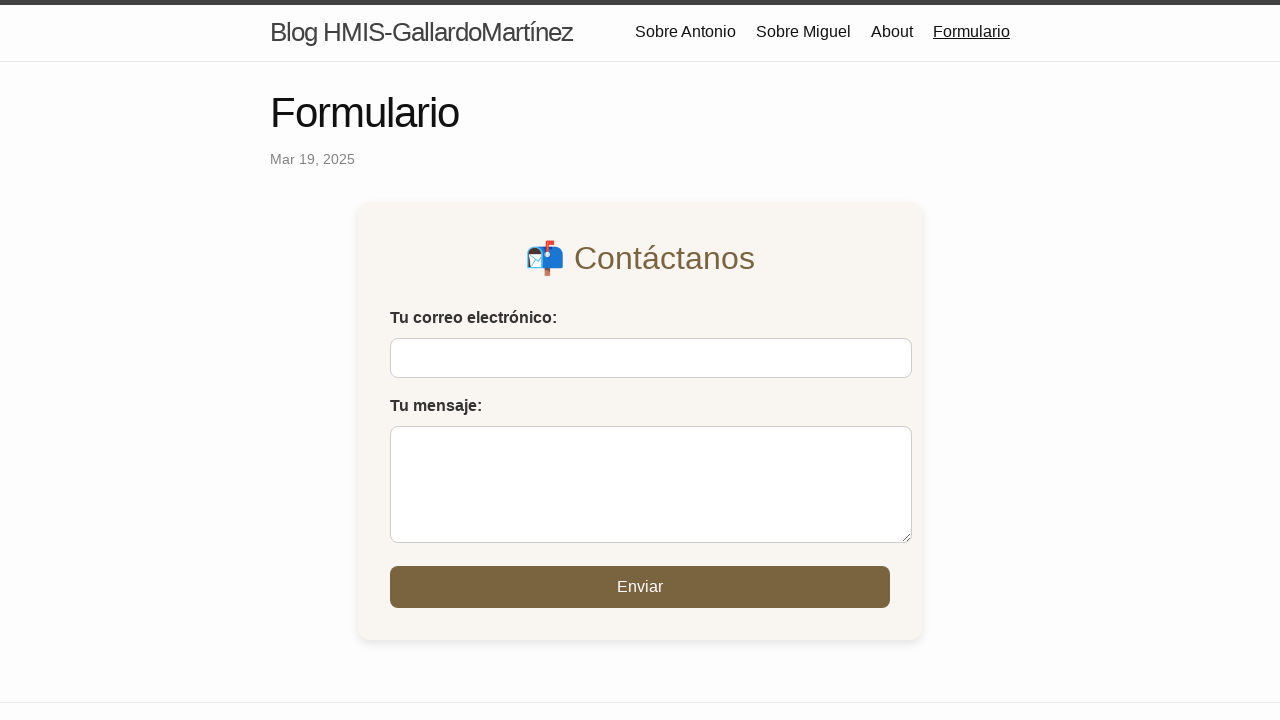

Clicked on email input field at (651, 358) on #email
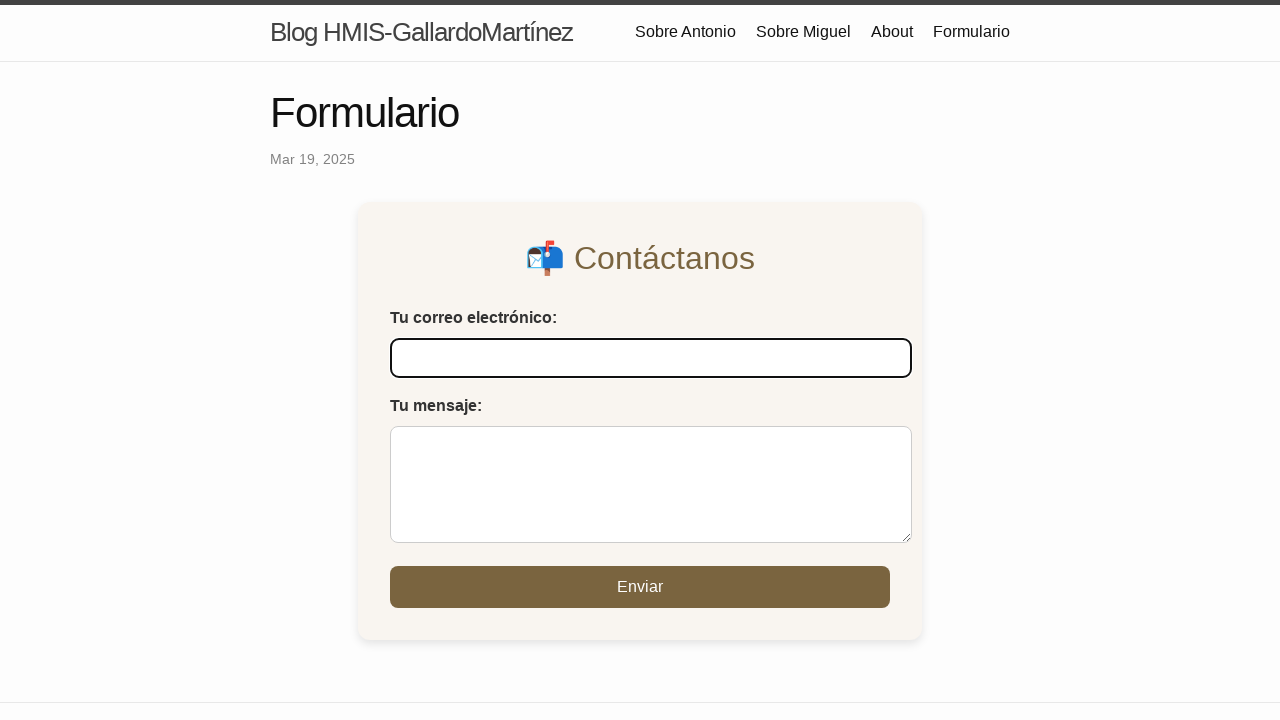

Filled email field with 'testcontact@gmail.com' on #email
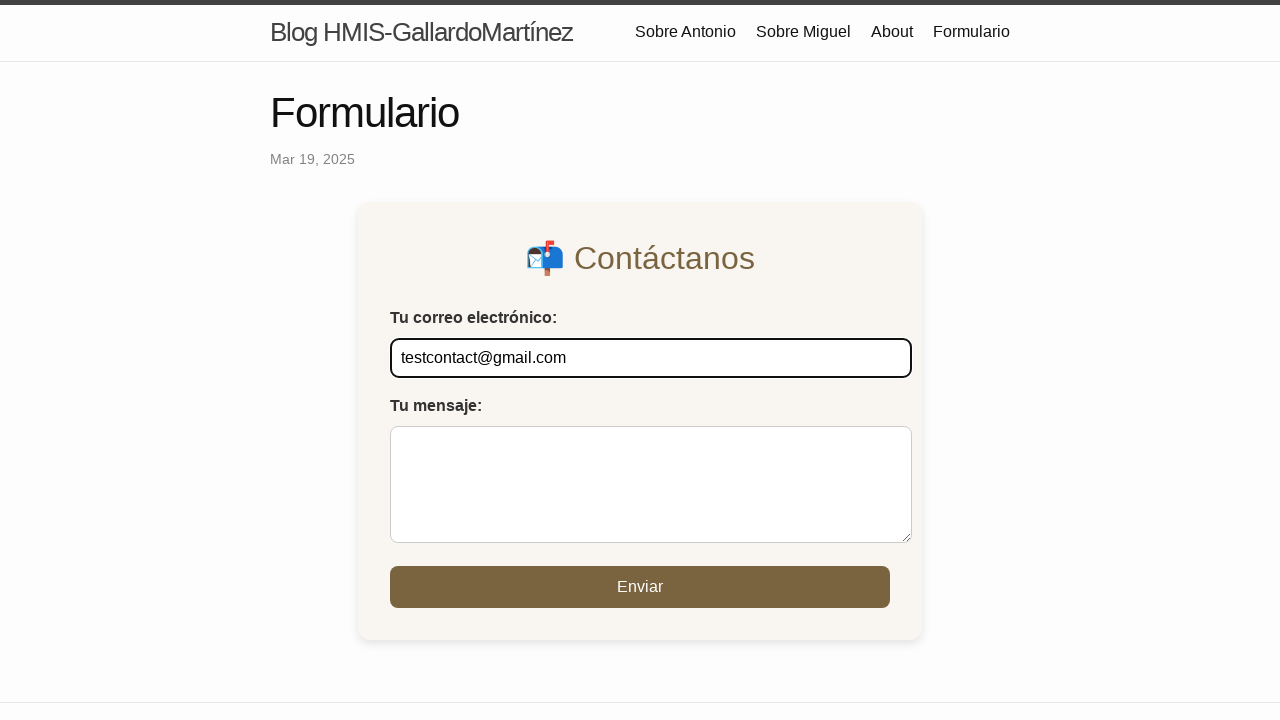

Clicked on message input field at (651, 484) on #message
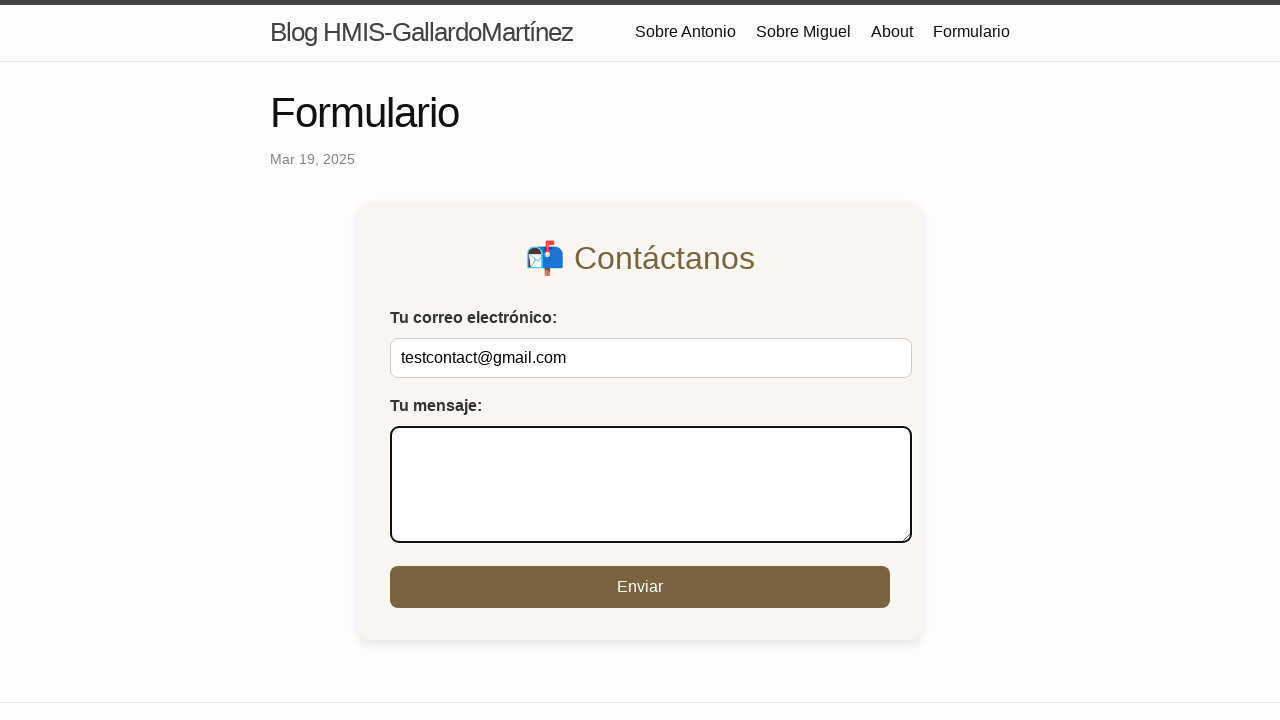

Filled message field with test message on #message
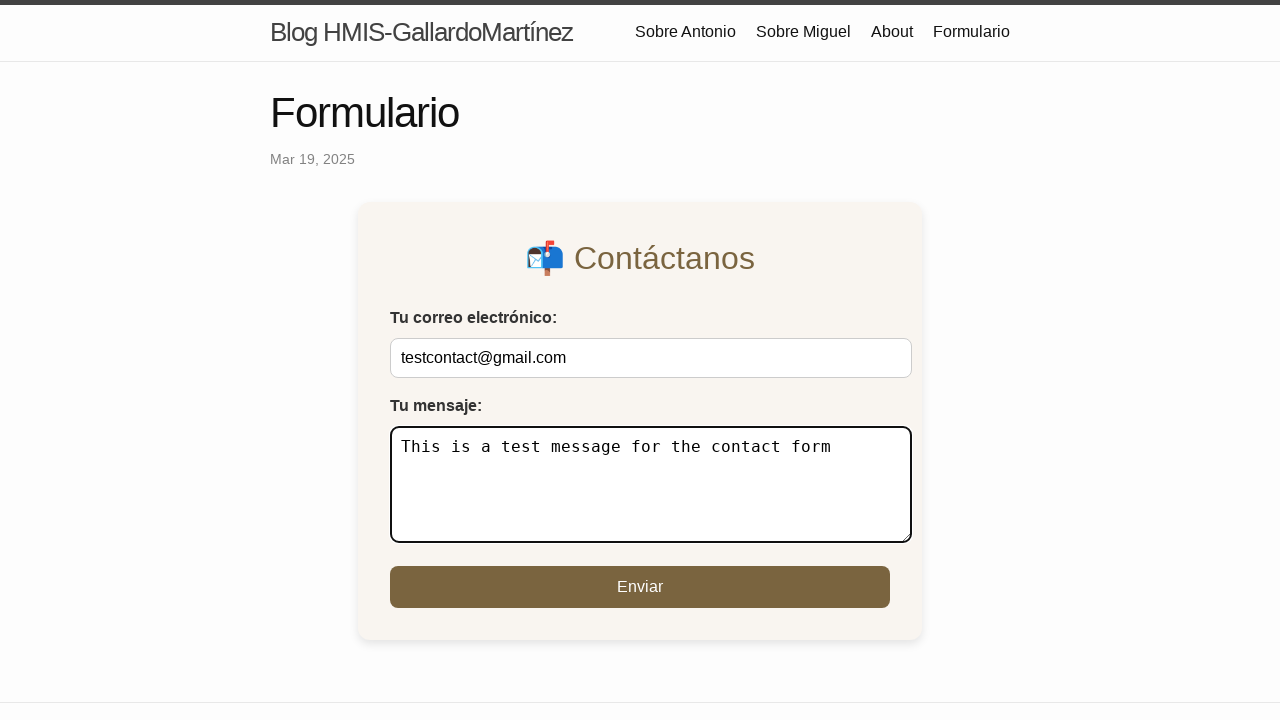

Clicked submit button to submit the contact form at (640, 587) on button
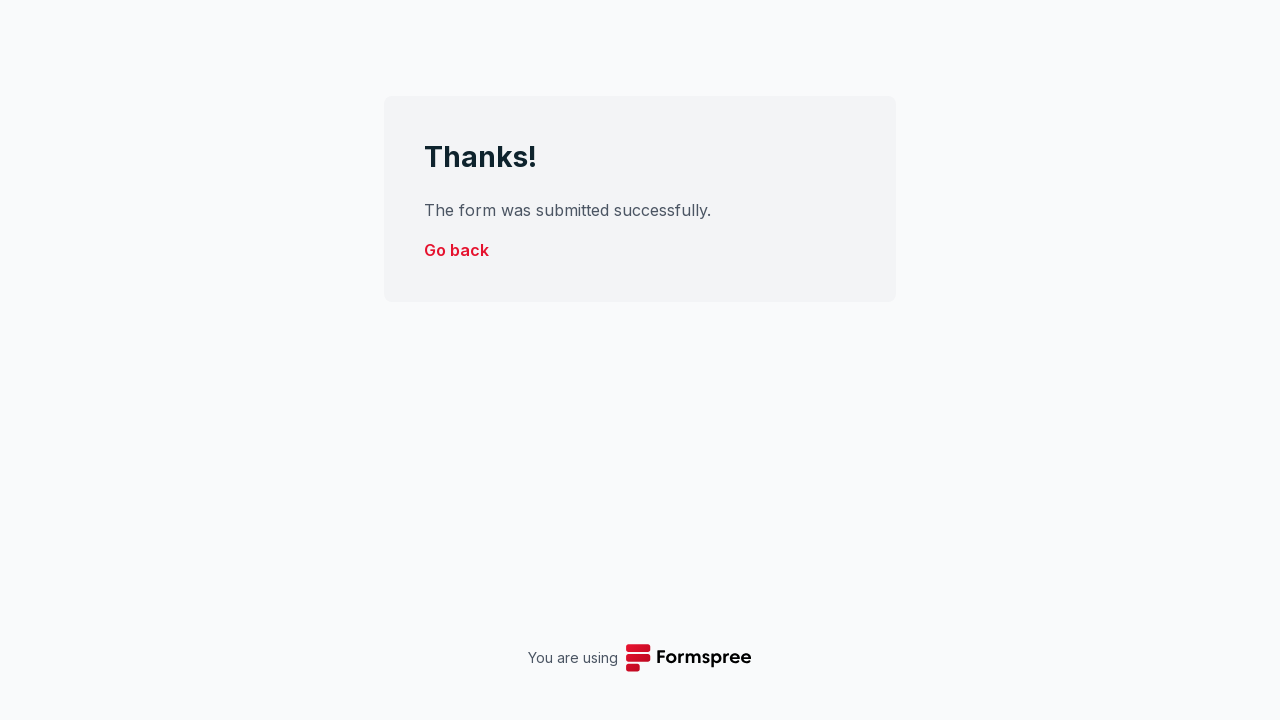

Waited for thank you page heading to load
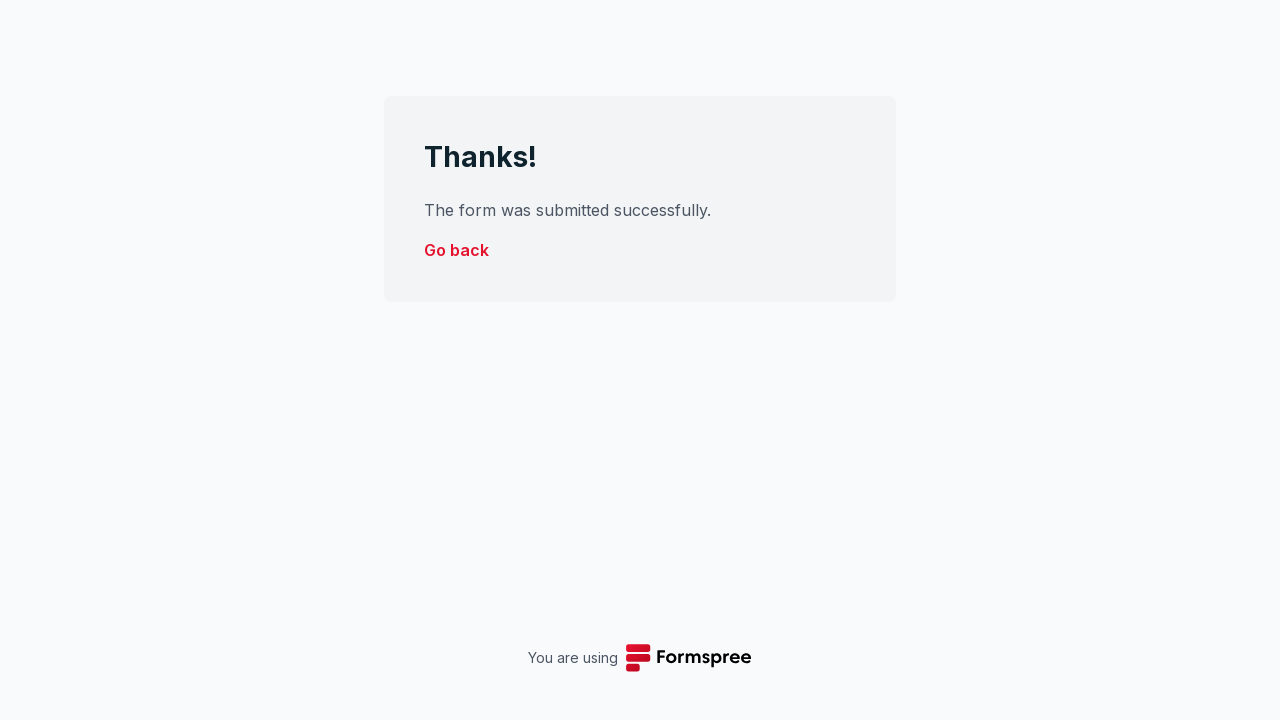

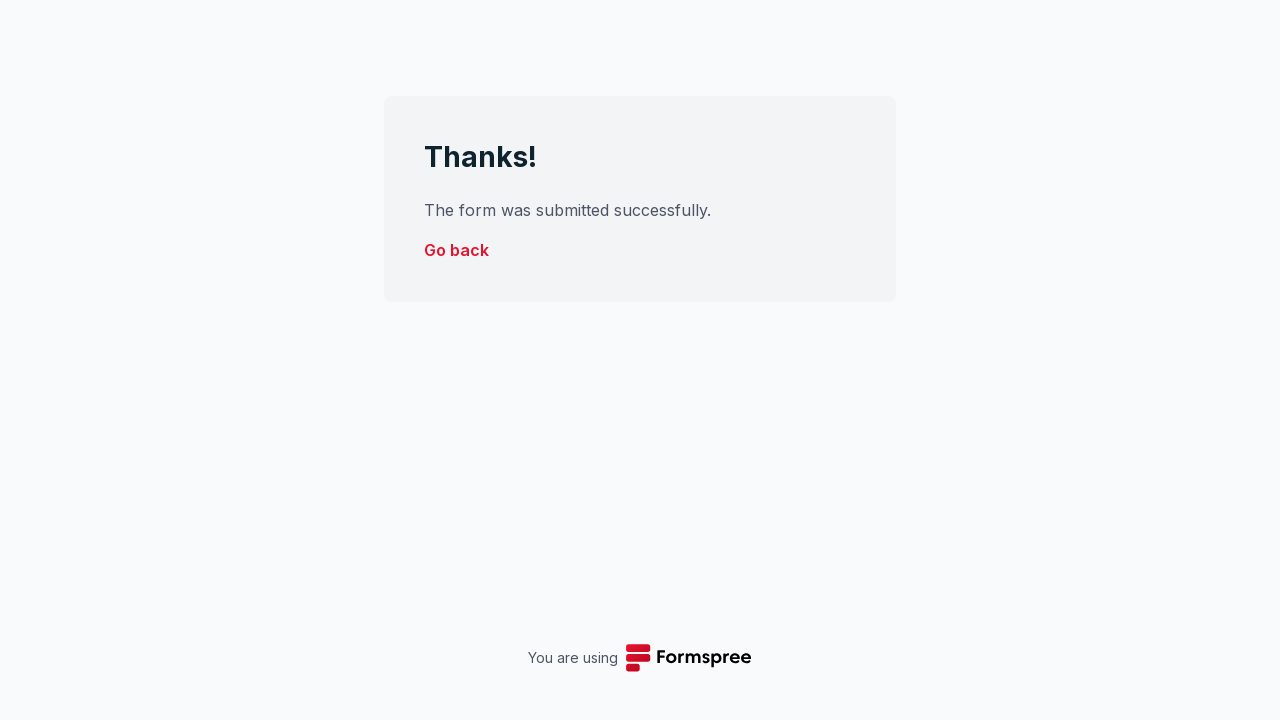